Demonstrates focusing on an input element on a webshop page

Starting URL: https://danube-webshop.herokuapp.com/

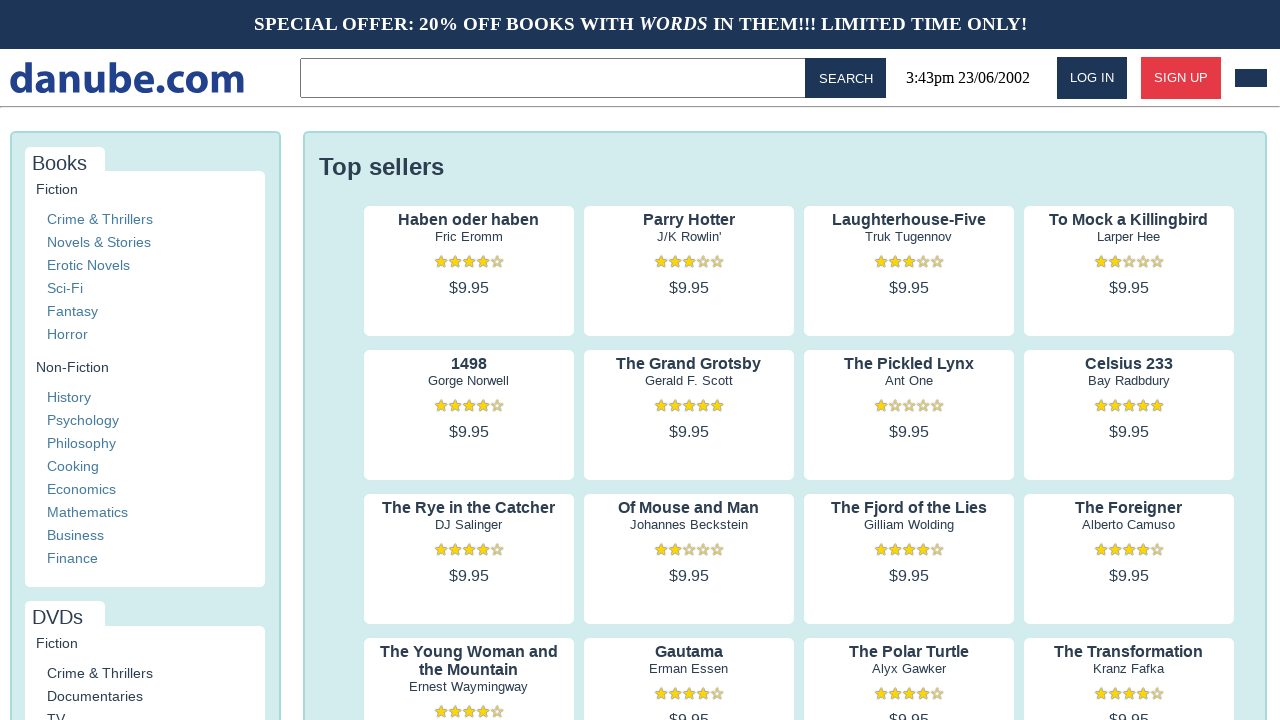

Focused on input element on input
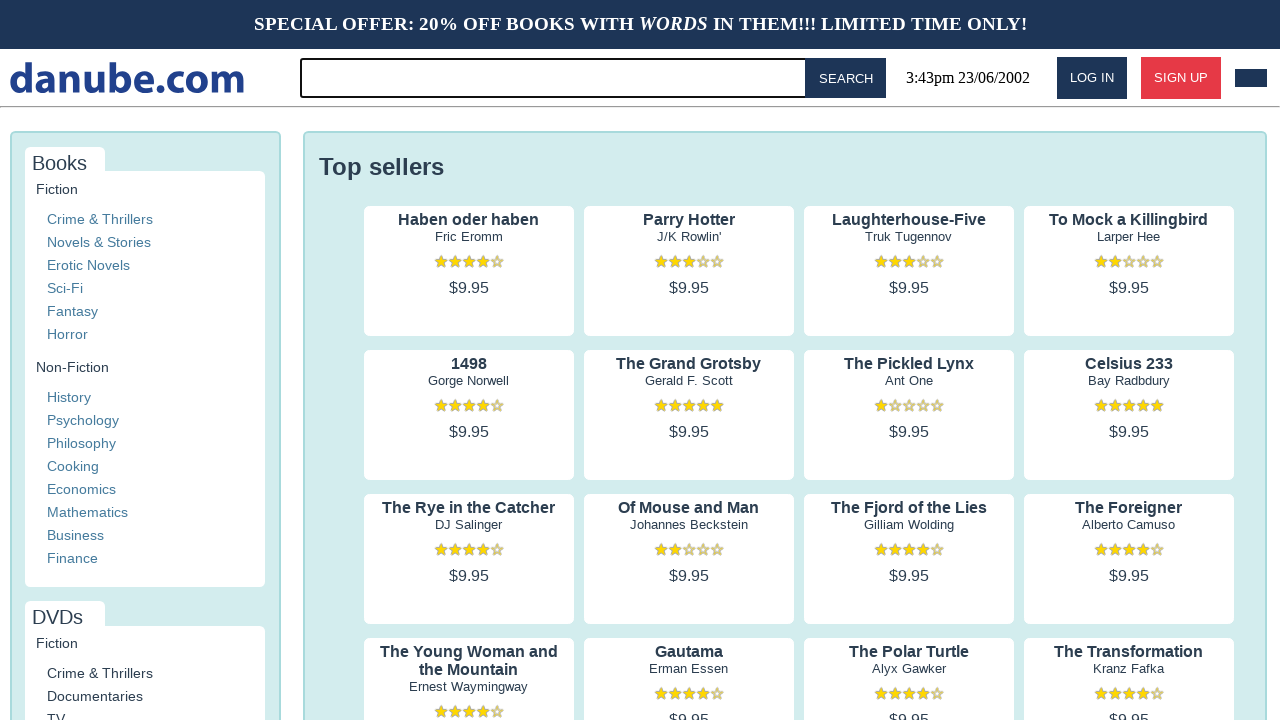

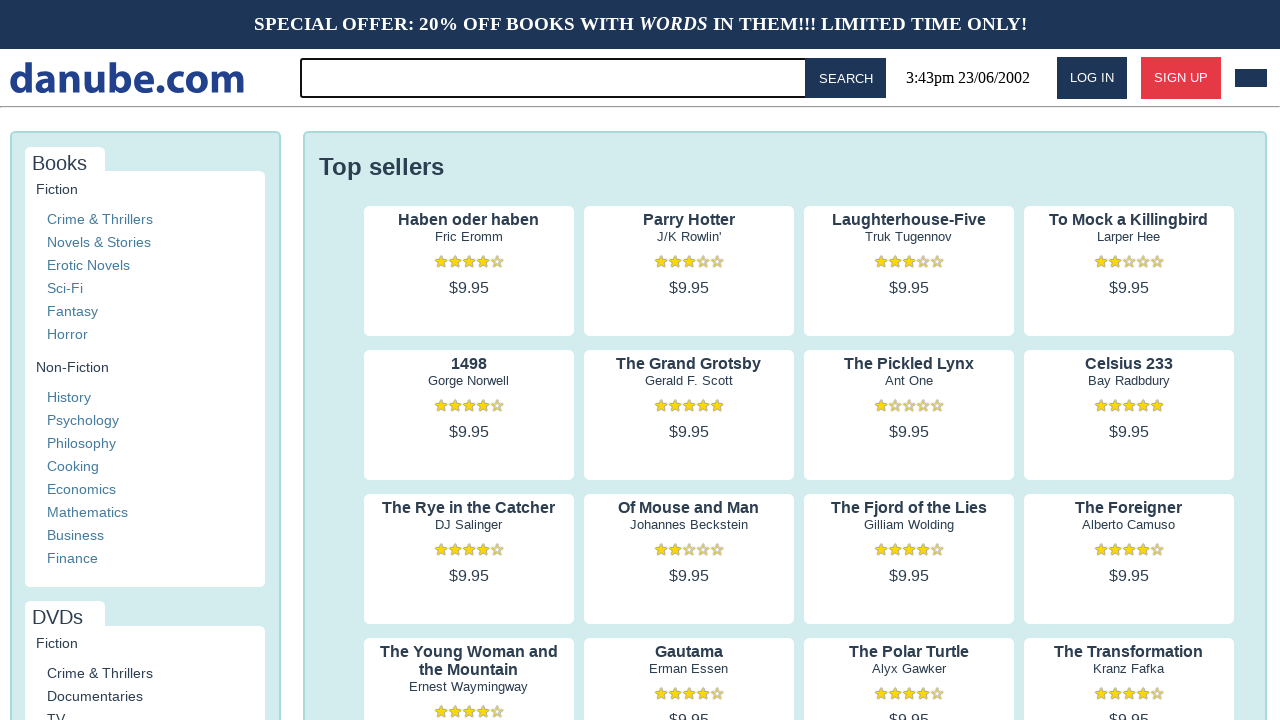